Tests pressing the tab key without targeting a specific element and verifies the key press is detected.

Starting URL: https://the-internet.herokuapp.com/key_presses

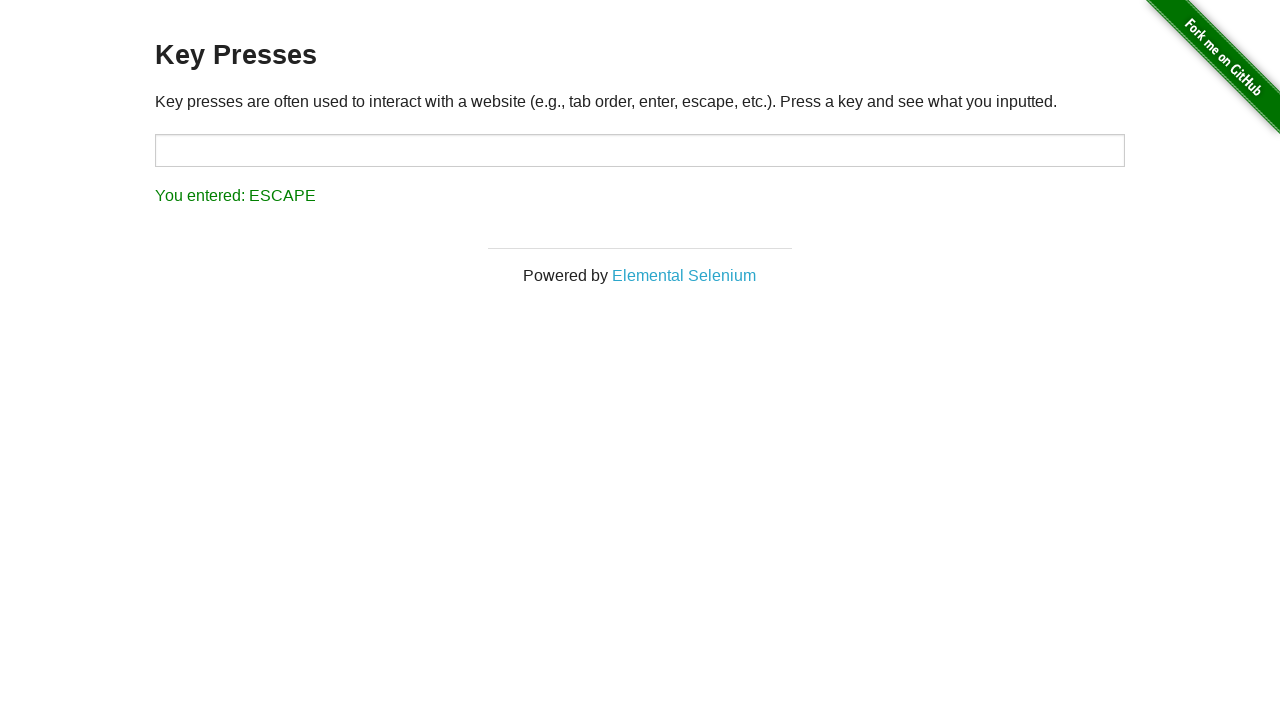

Pressed Tab key on the page
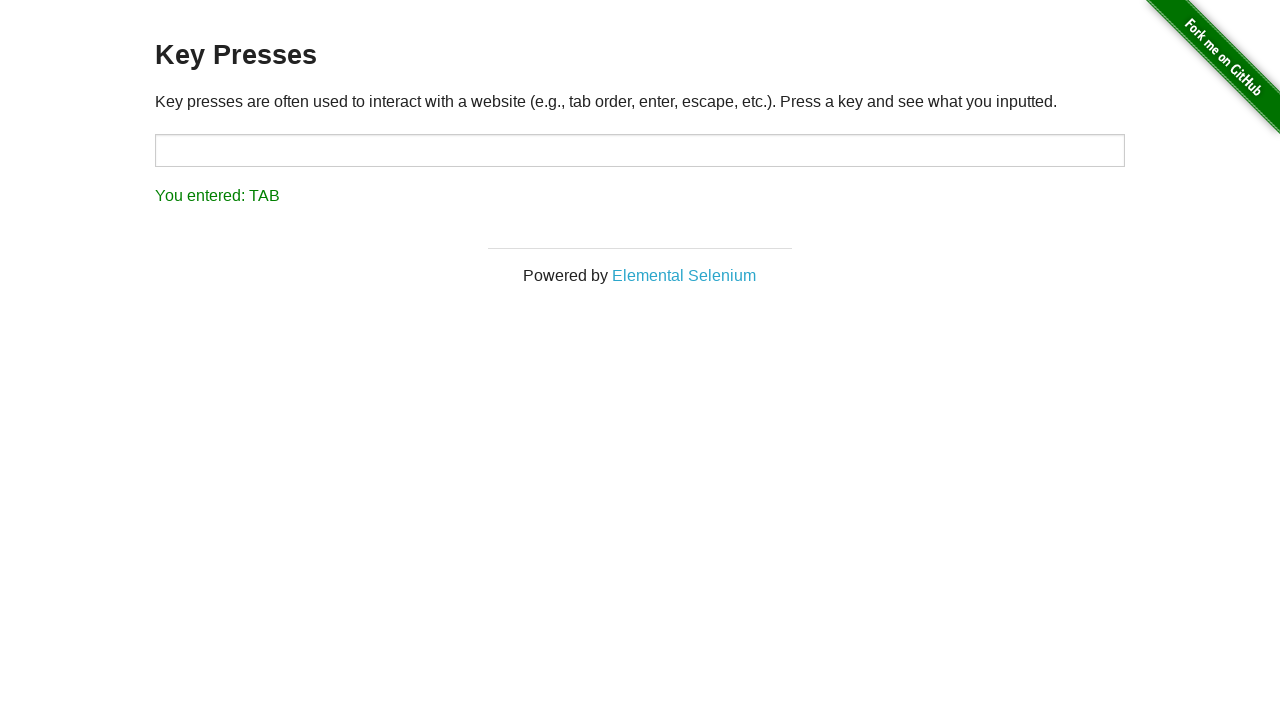

Result element appeared after Tab key press
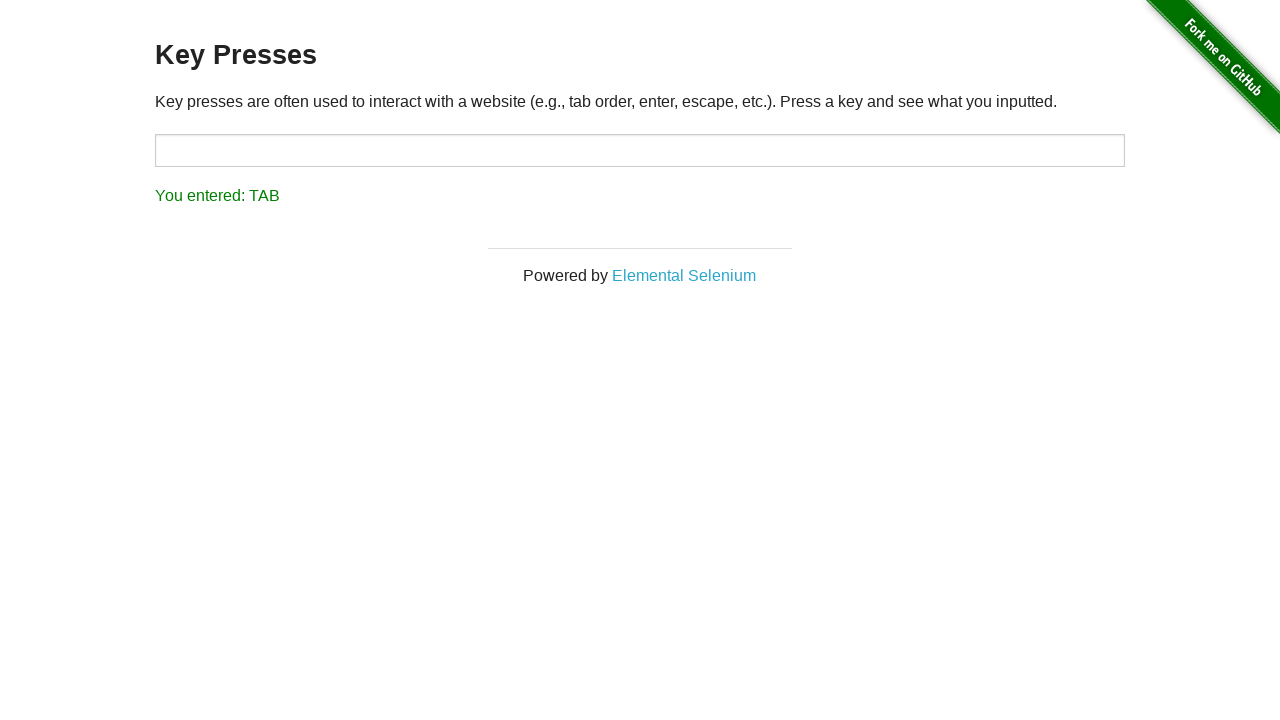

Retrieved result text: 'You entered: TAB'
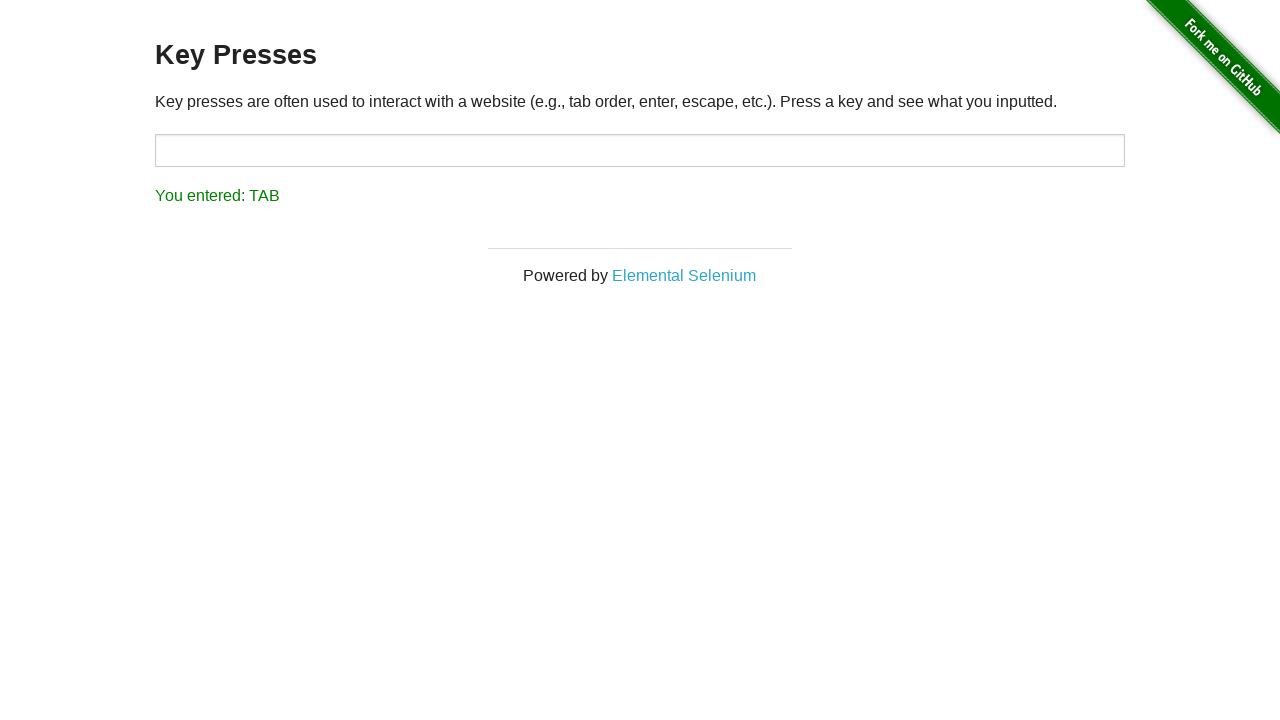

Assertion passed: Tab key press was correctly detected
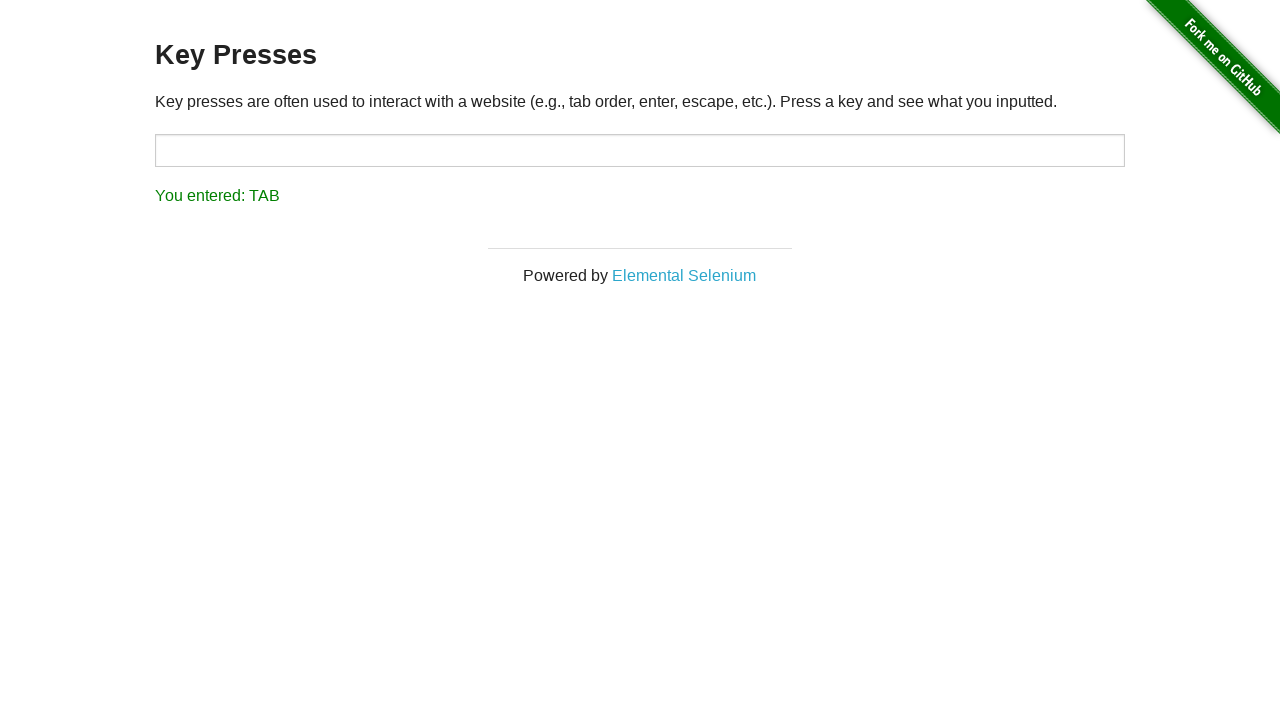

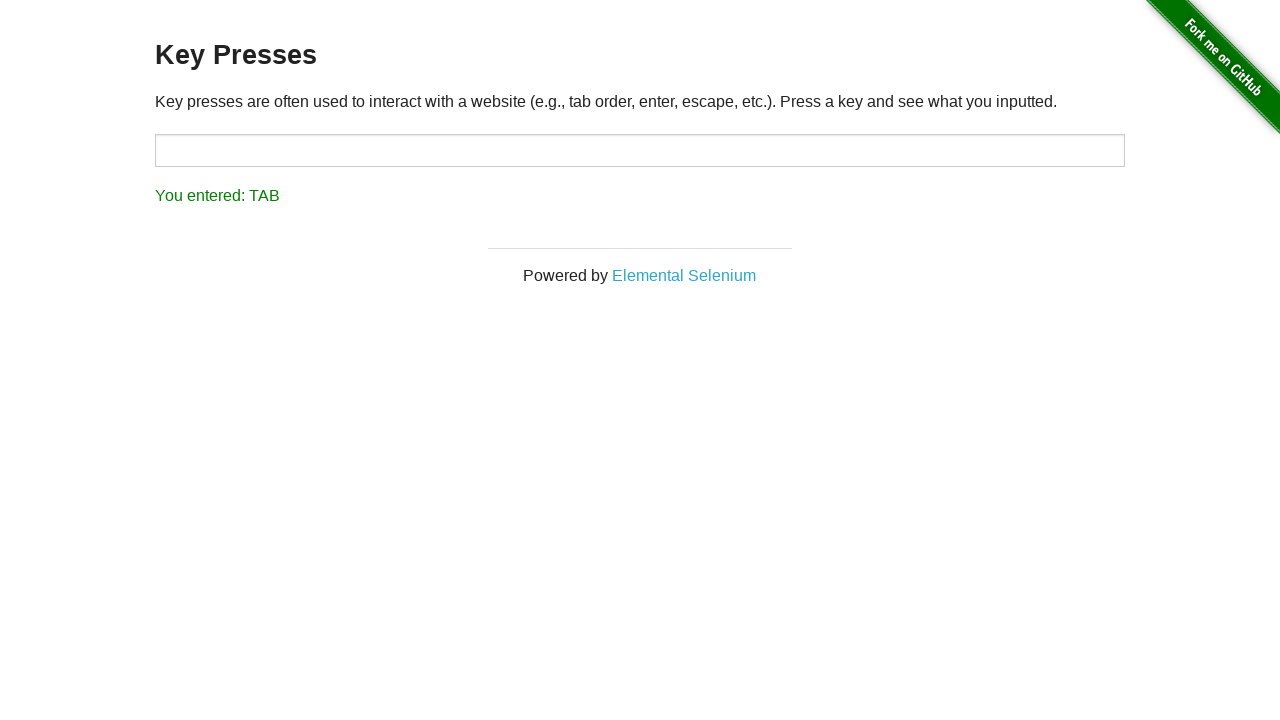